Navigates to Flipkart homepage and verifies the page title matches the expected e-commerce site title

Starting URL: https://www.flipkart.com

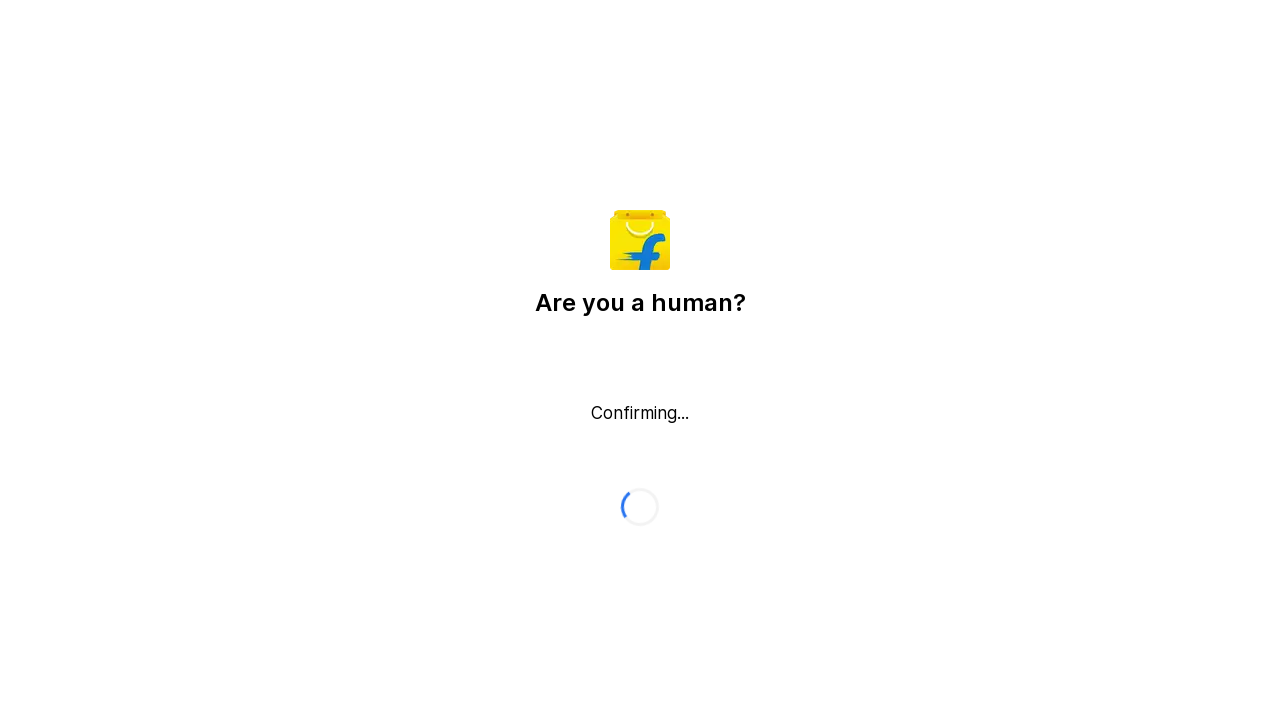

Navigated to Flipkart homepage
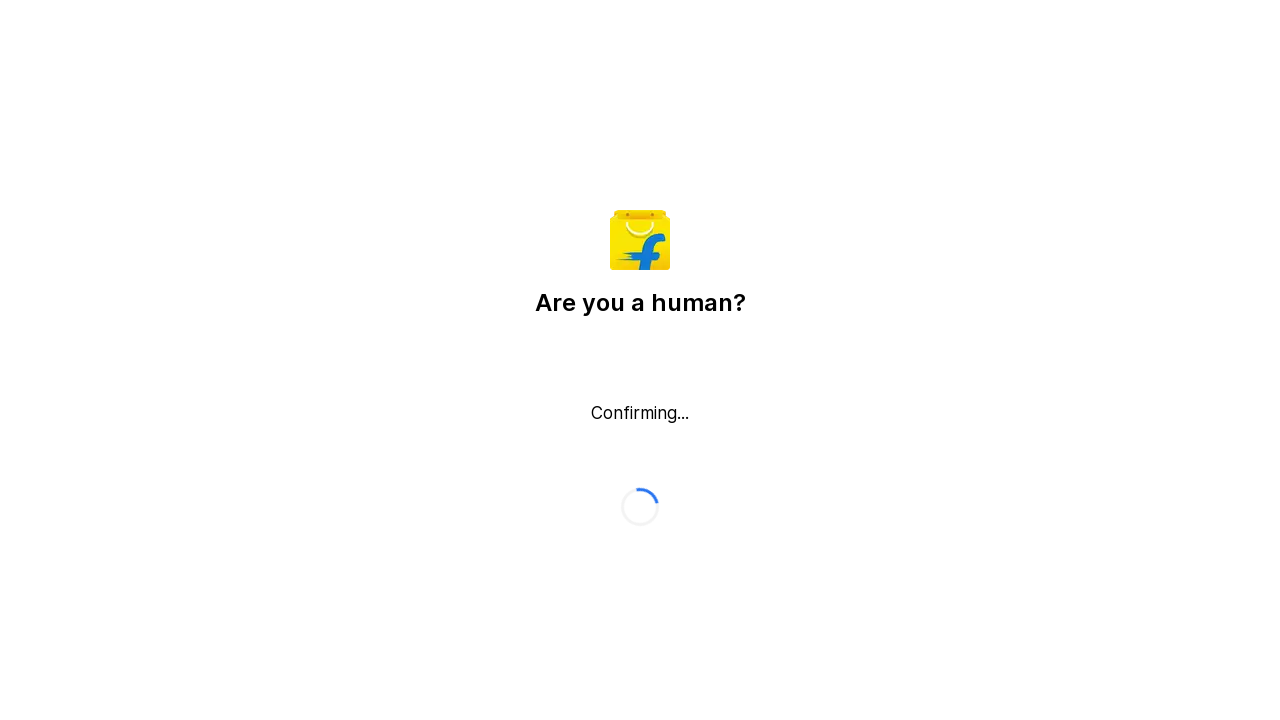

Retrieved page title from Flipkart homepage
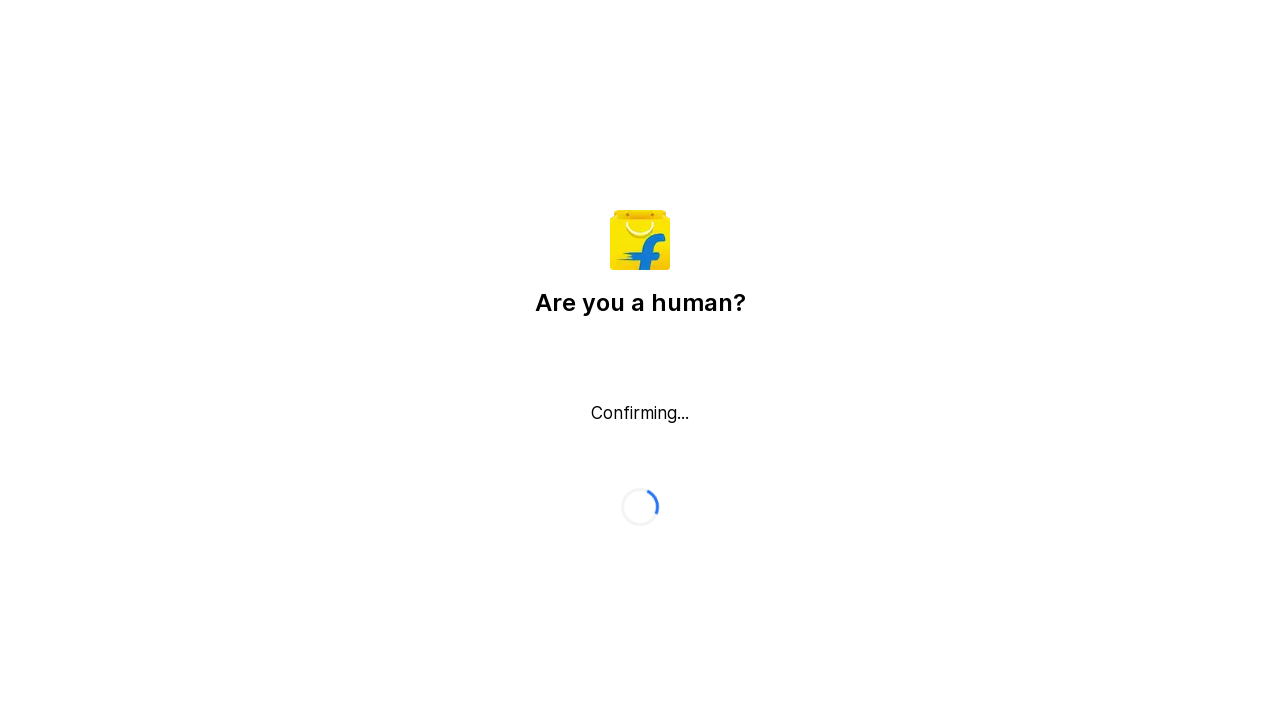

Page title does not match expected title - test failed
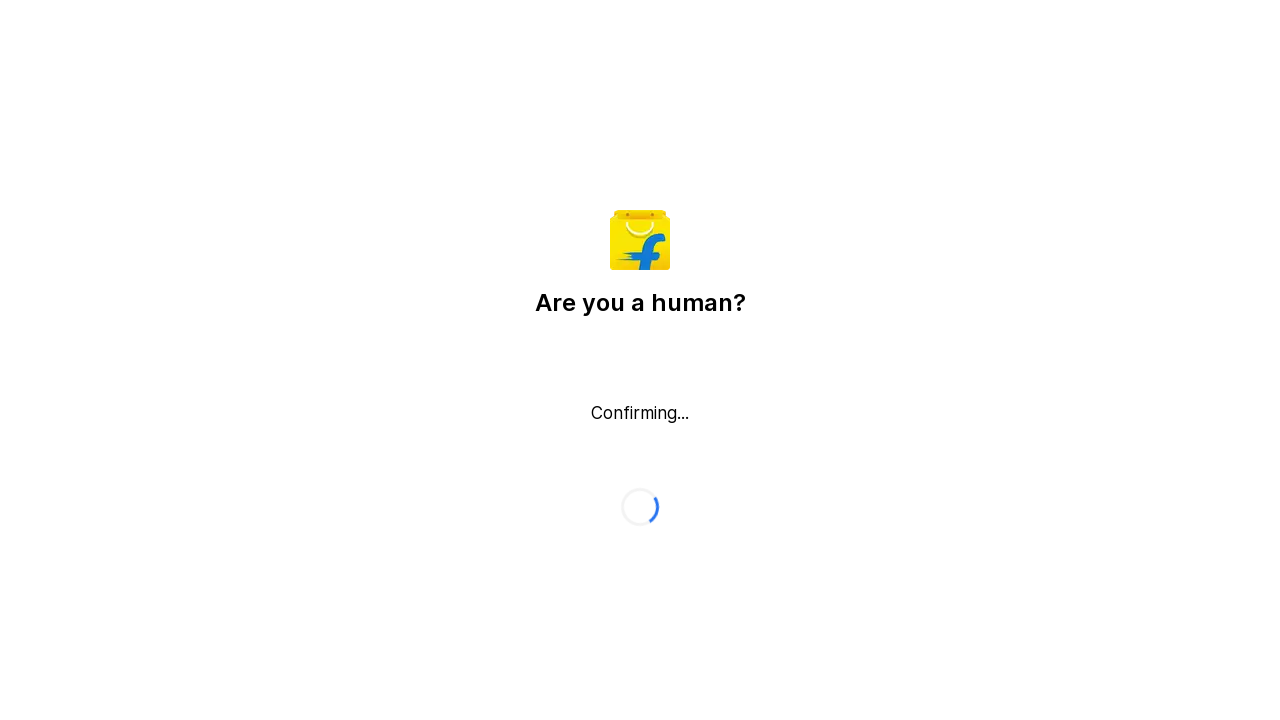

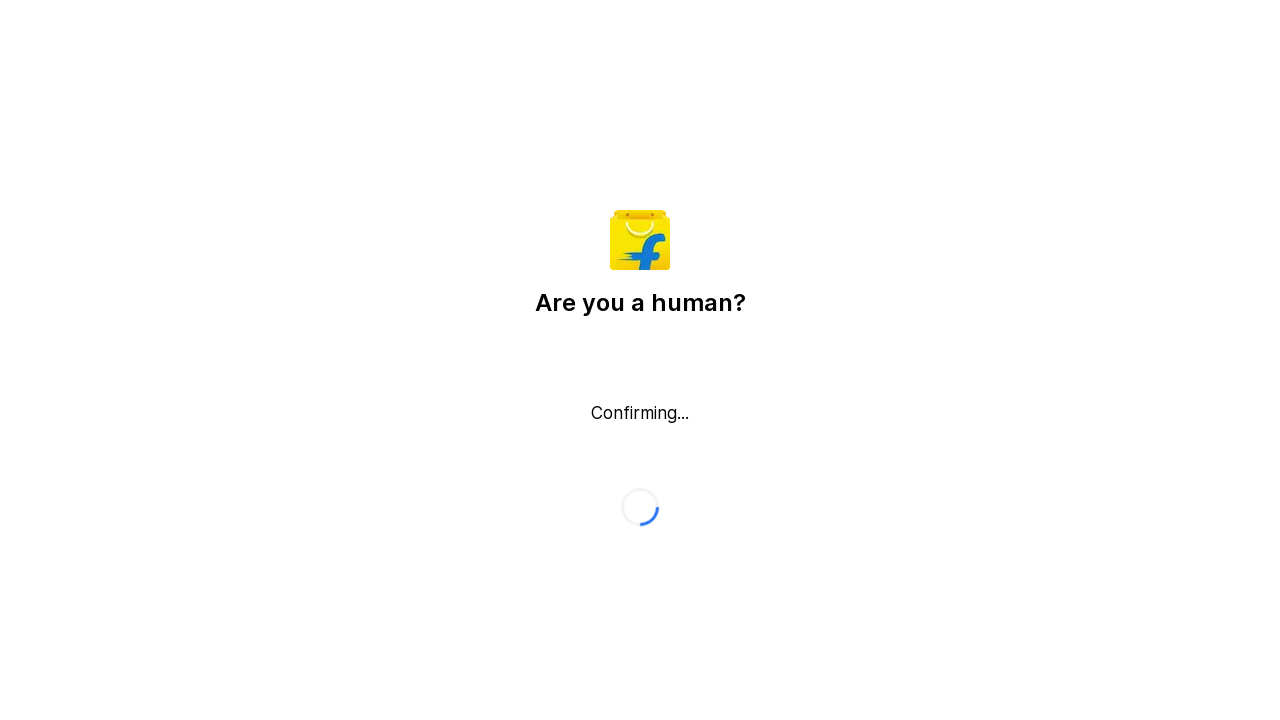